Tests the contact form on Telerik website by selecting options from multiple dropdowns (topic, product, country) and filling in first and last name fields

Starting URL: https://www.telerik.com/contact

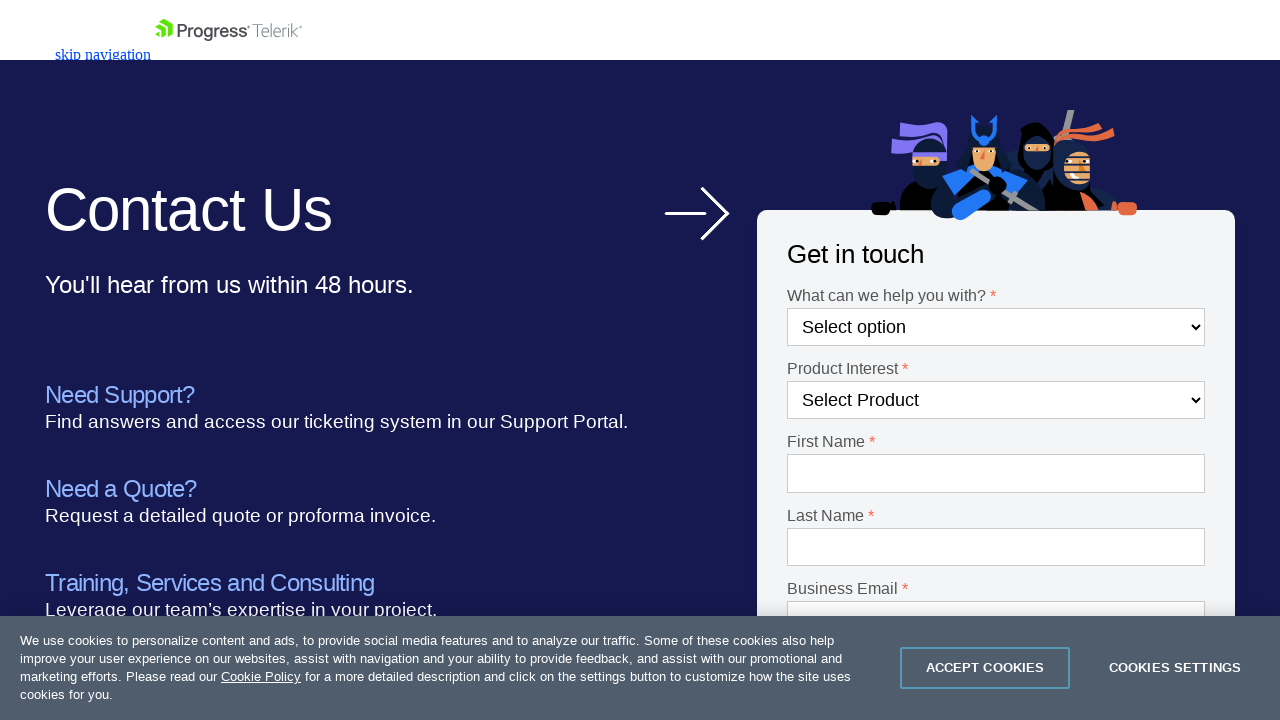

Selected 'Invoicing/Billing' from topic dropdown on #Dropdown-1
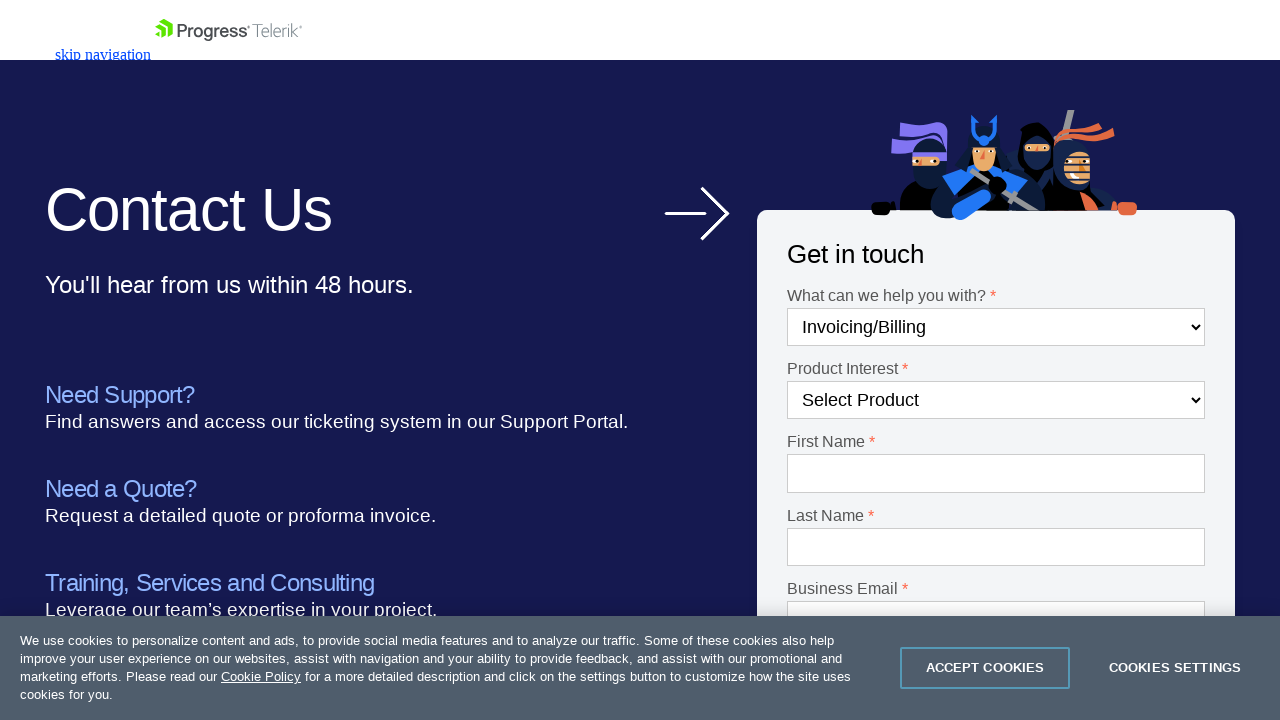

Selected 'Testing Framework' from product dropdown on #Dropdown-2
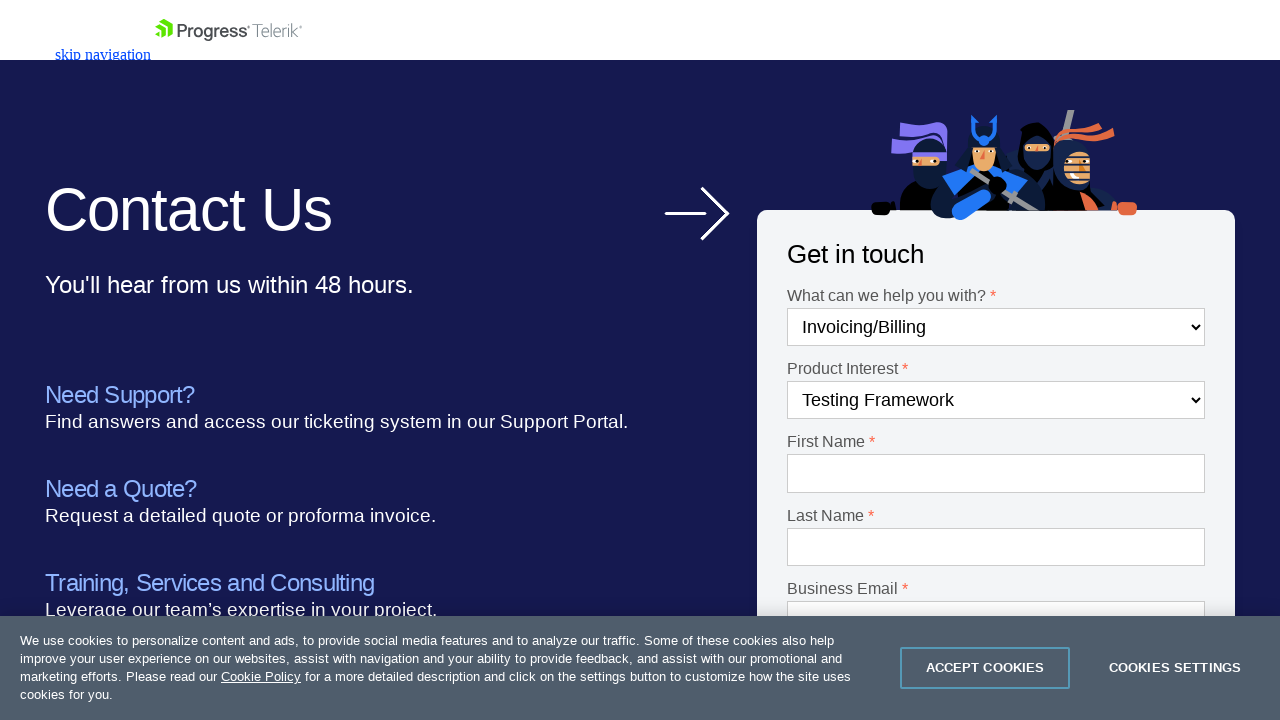

Filled first name field with 'MichaelJohn' on #Textbox-1
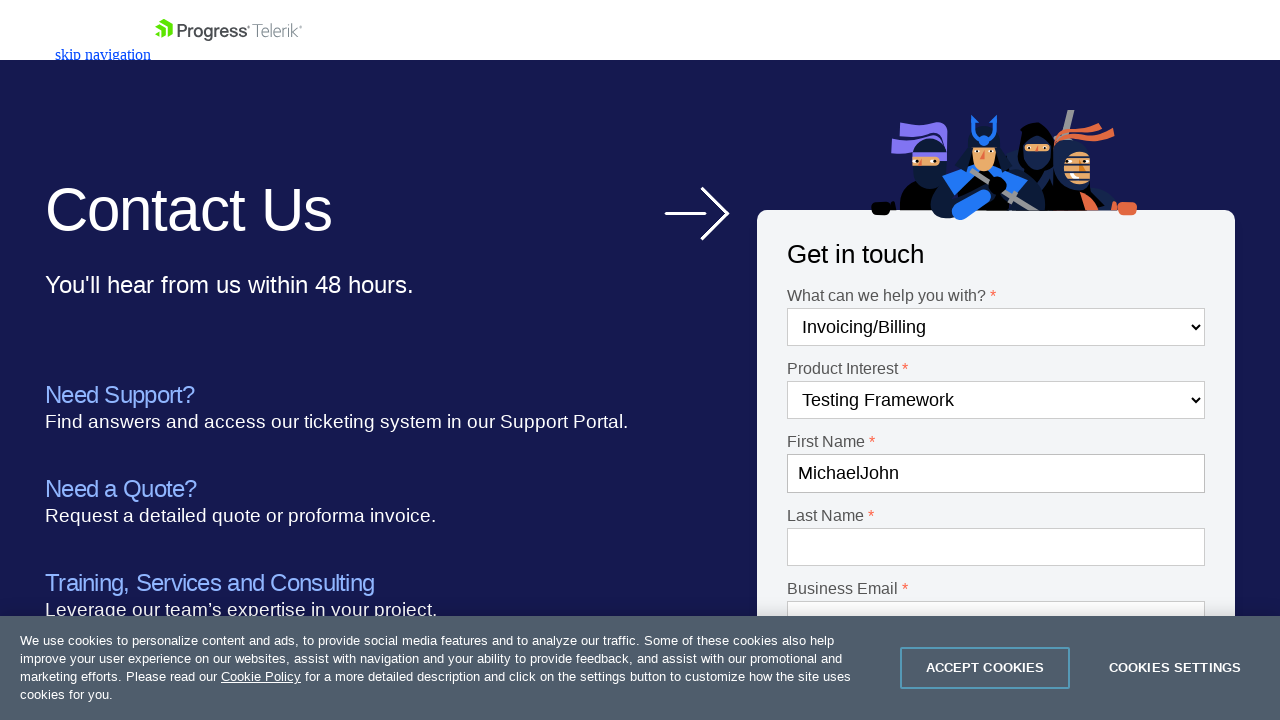

Filled last name field with 'Thompson' on #Textbox-2
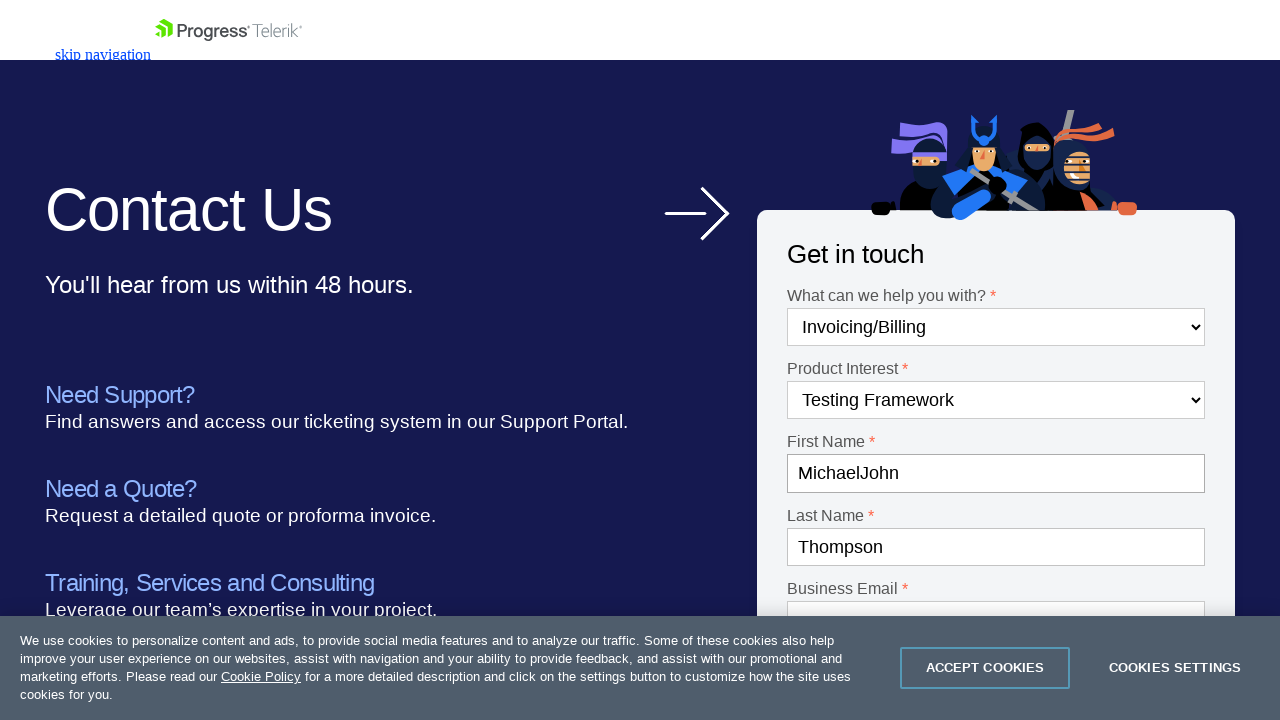

Scrolled down the page using PageDown key
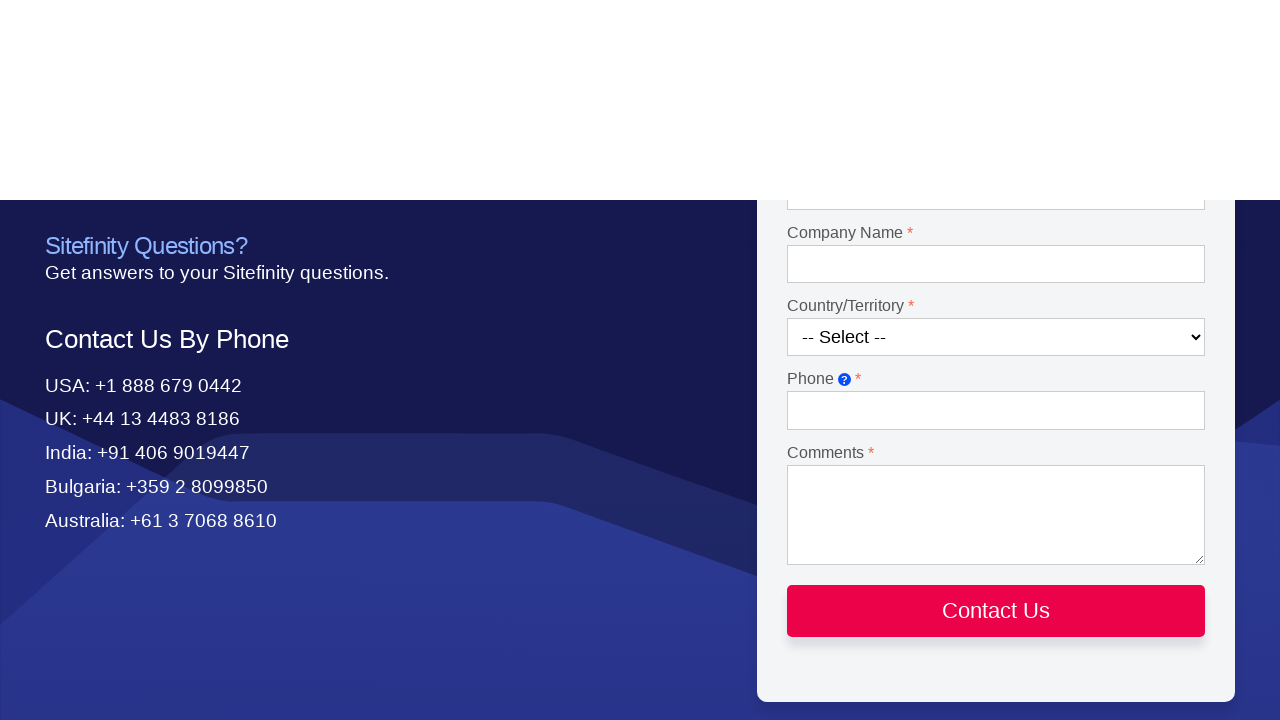

Selected country by index 1 (United States) from country dropdown on #Country-1
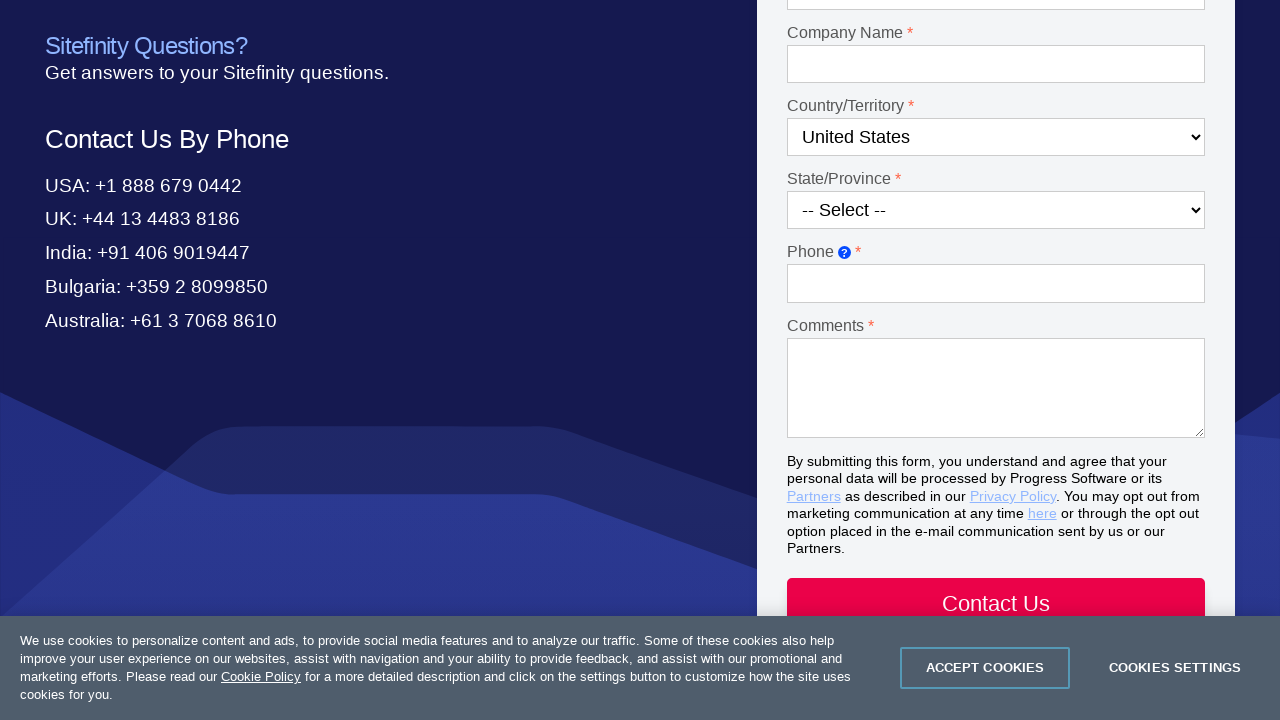

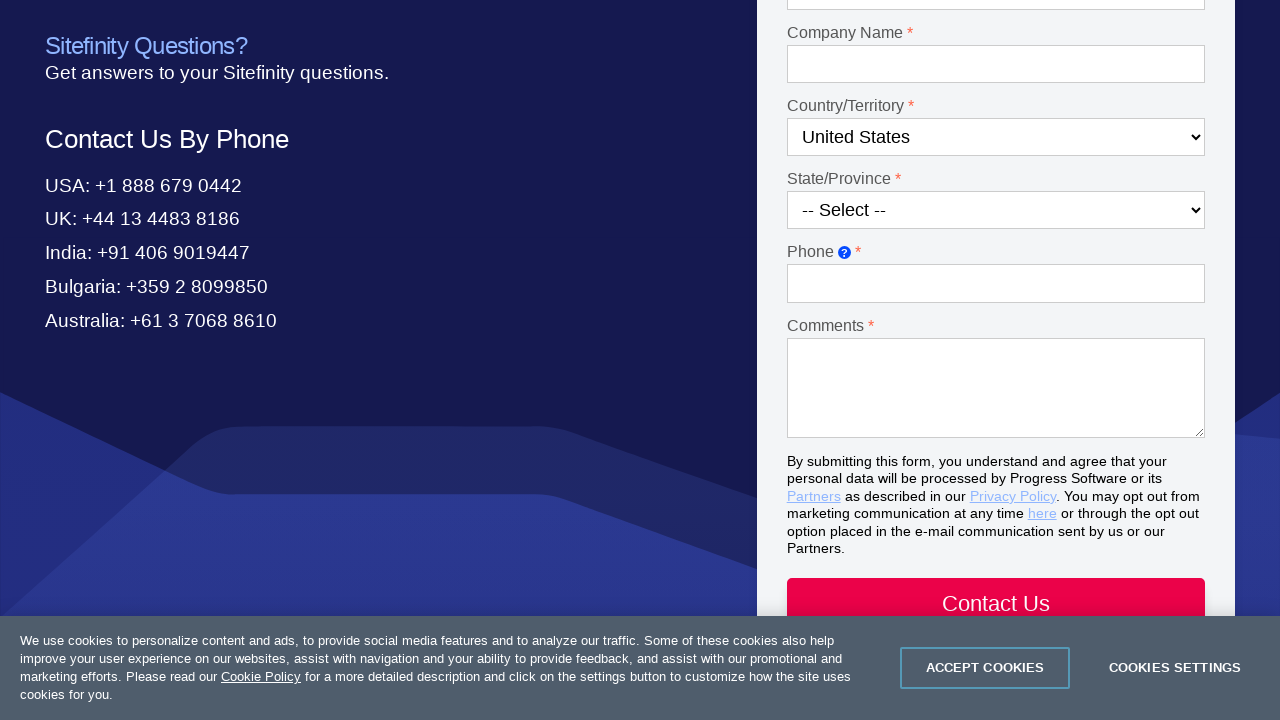